Clicks a hidden element on the page

Starting URL: https://obstaclecourse.tricentis.com/Obstacles/66666

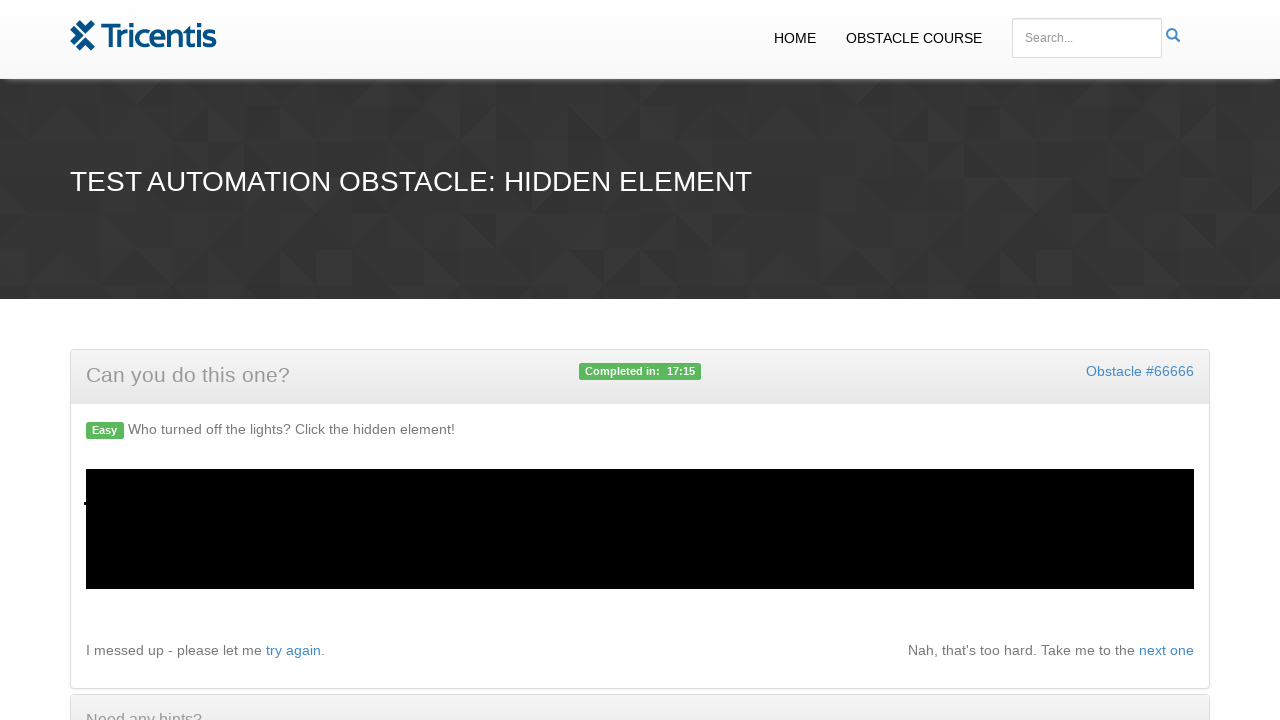

Clicked hidden element with force option at (86, 504) on #clickthis
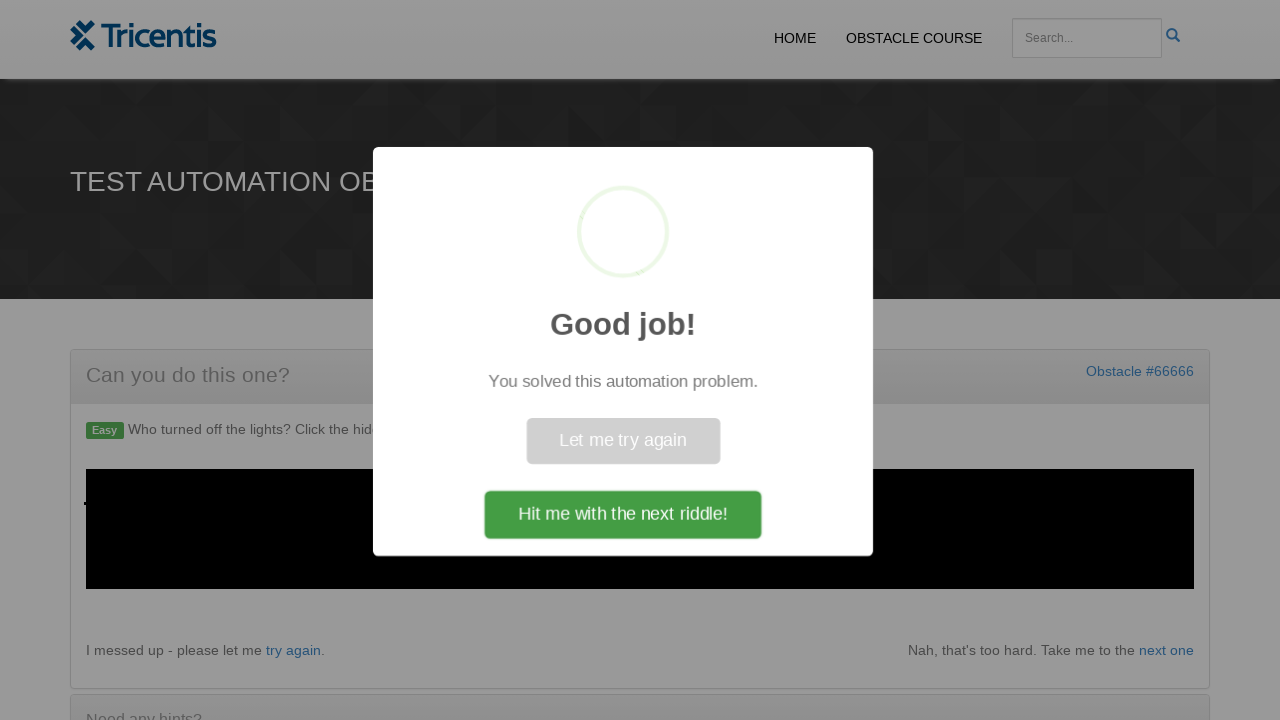

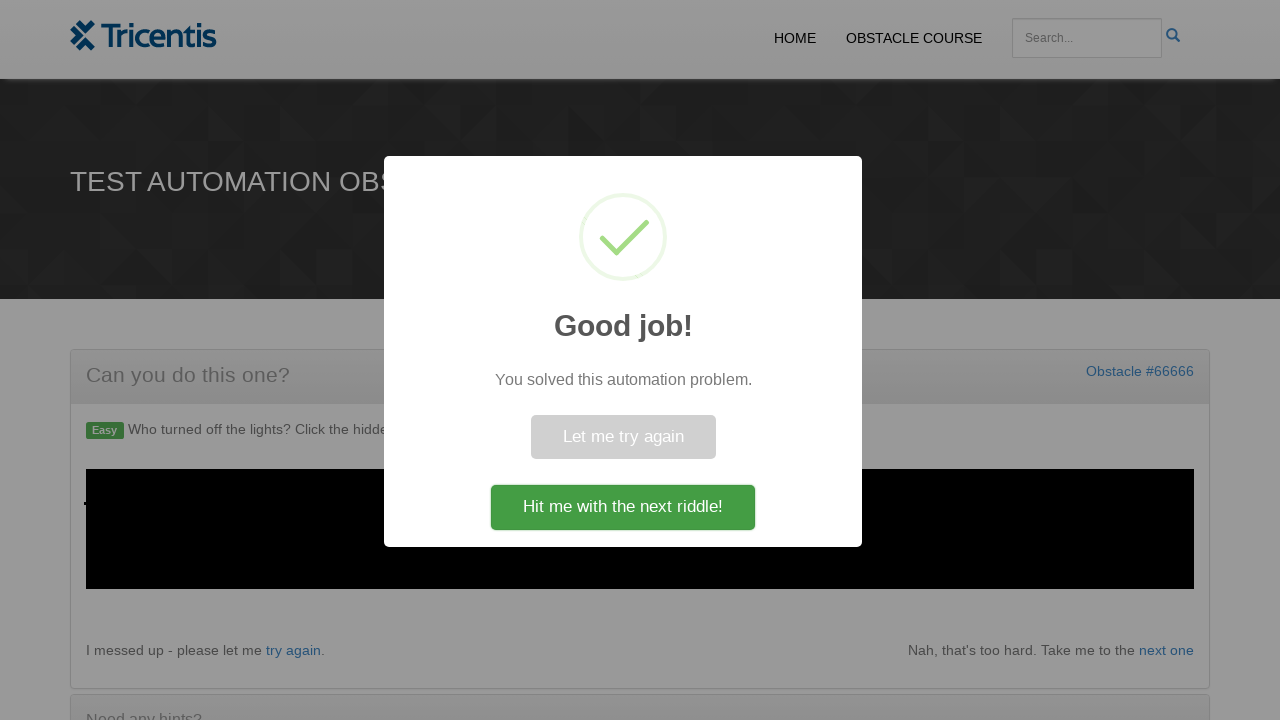